Navigates to Flipkart homepage and searches for iPhone by entering text in the search box

Starting URL: https://www.flipkart.com/

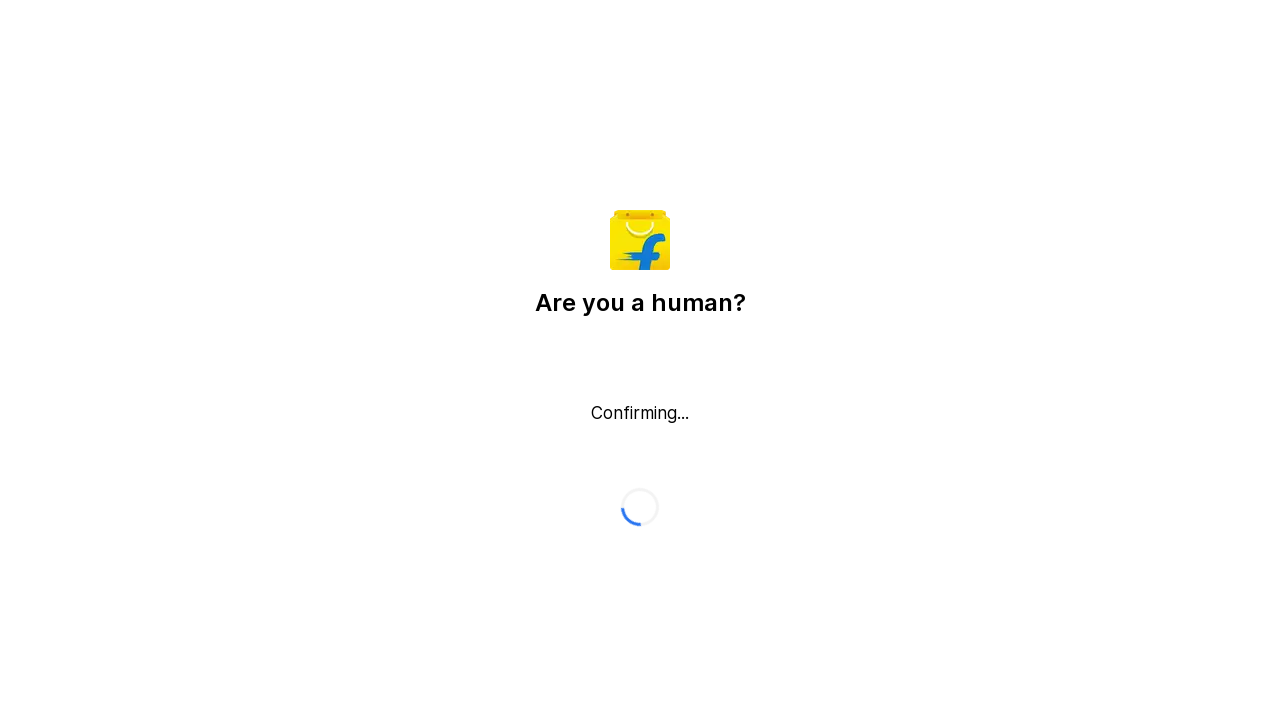

Navigated to Flipkart homepage
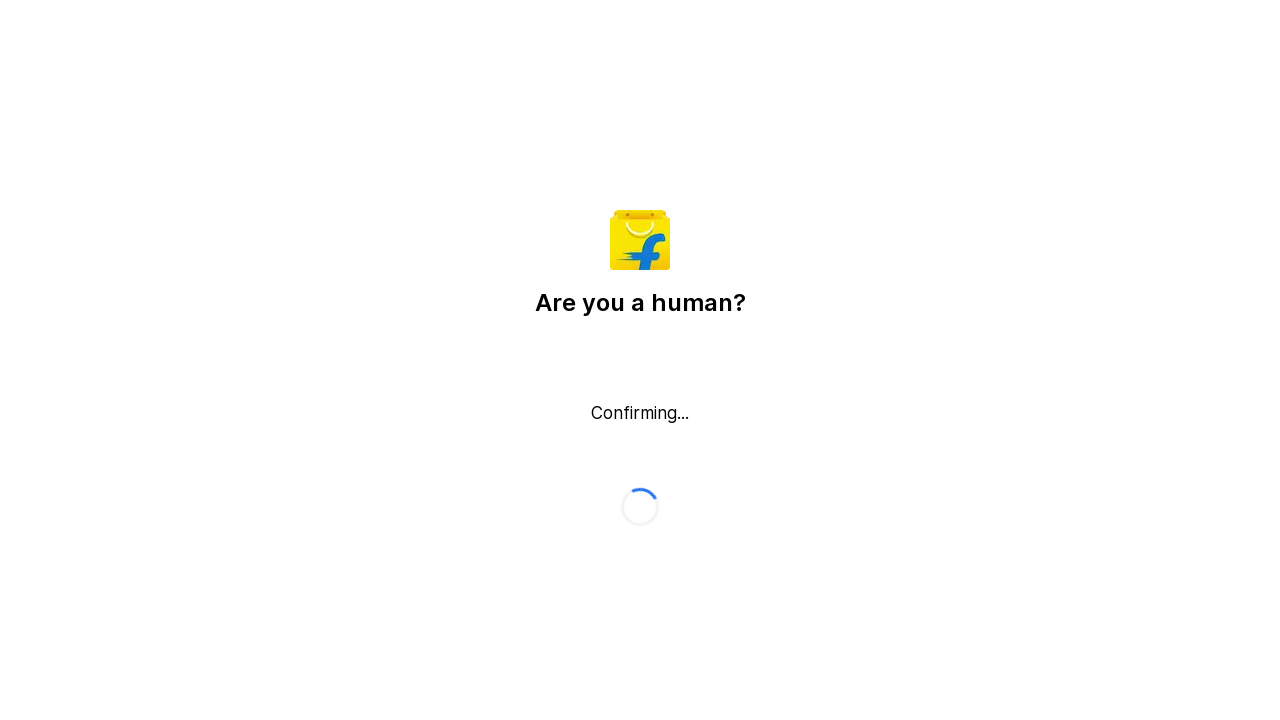

Located all text input fields on the page
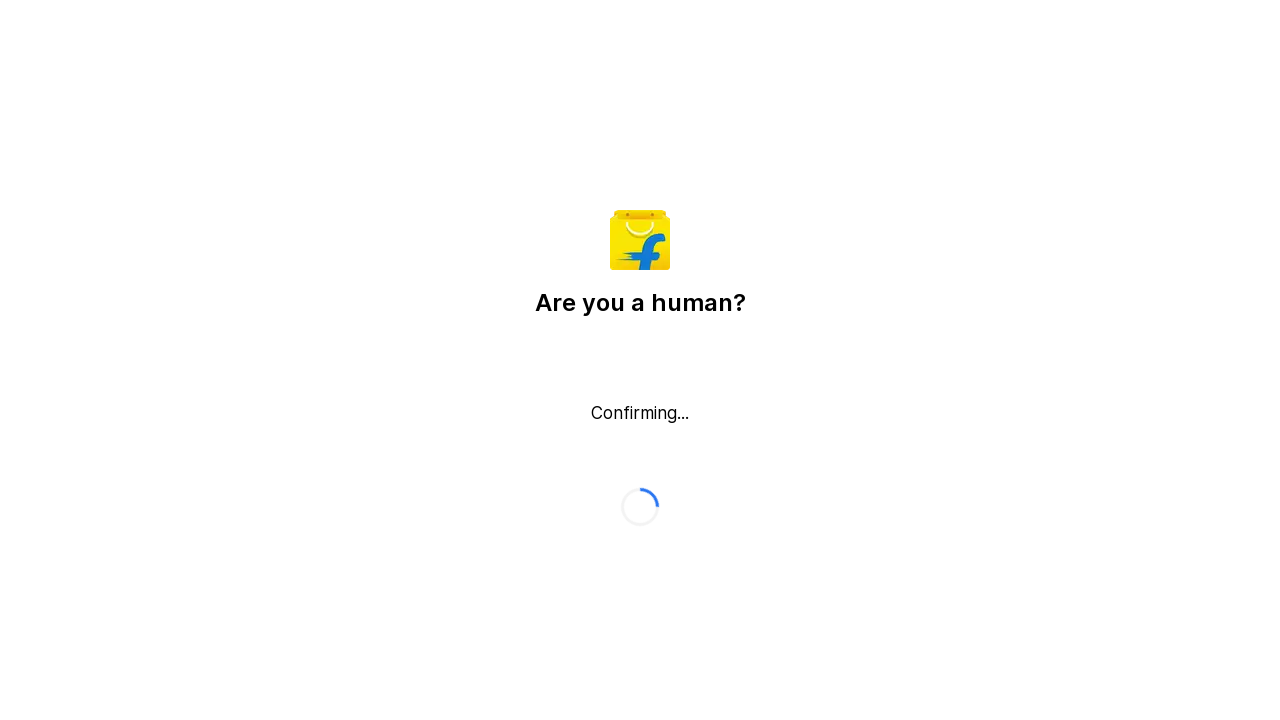

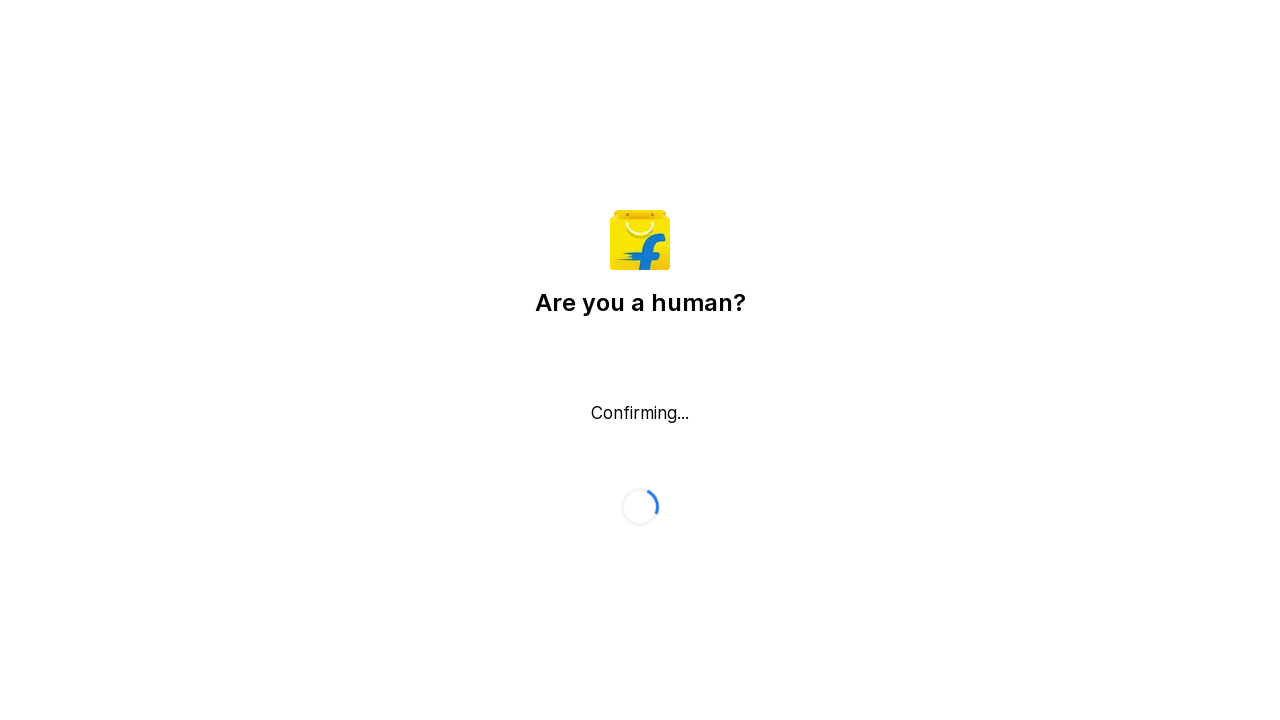